Tests the select dropdown by selecting options by index and value

Starting URL: https://bonigarcia.dev/selenium-webdriver-java/web-form.html

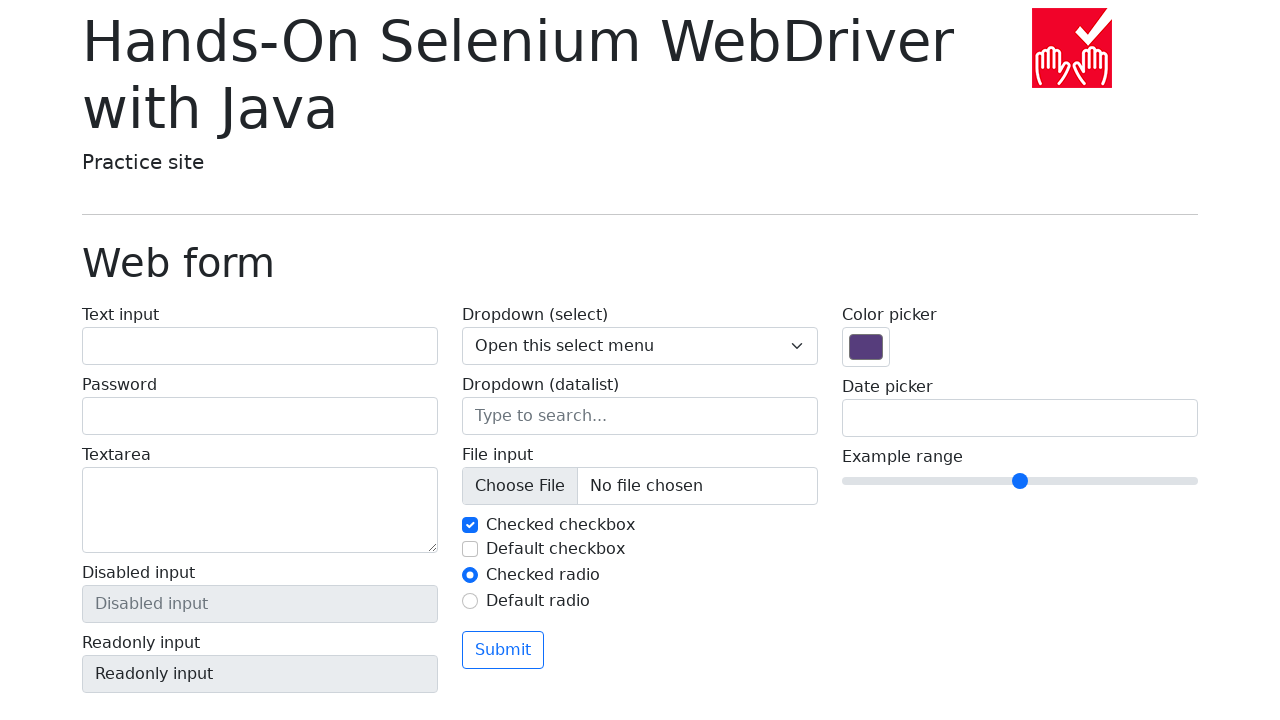

Navigated to web form page
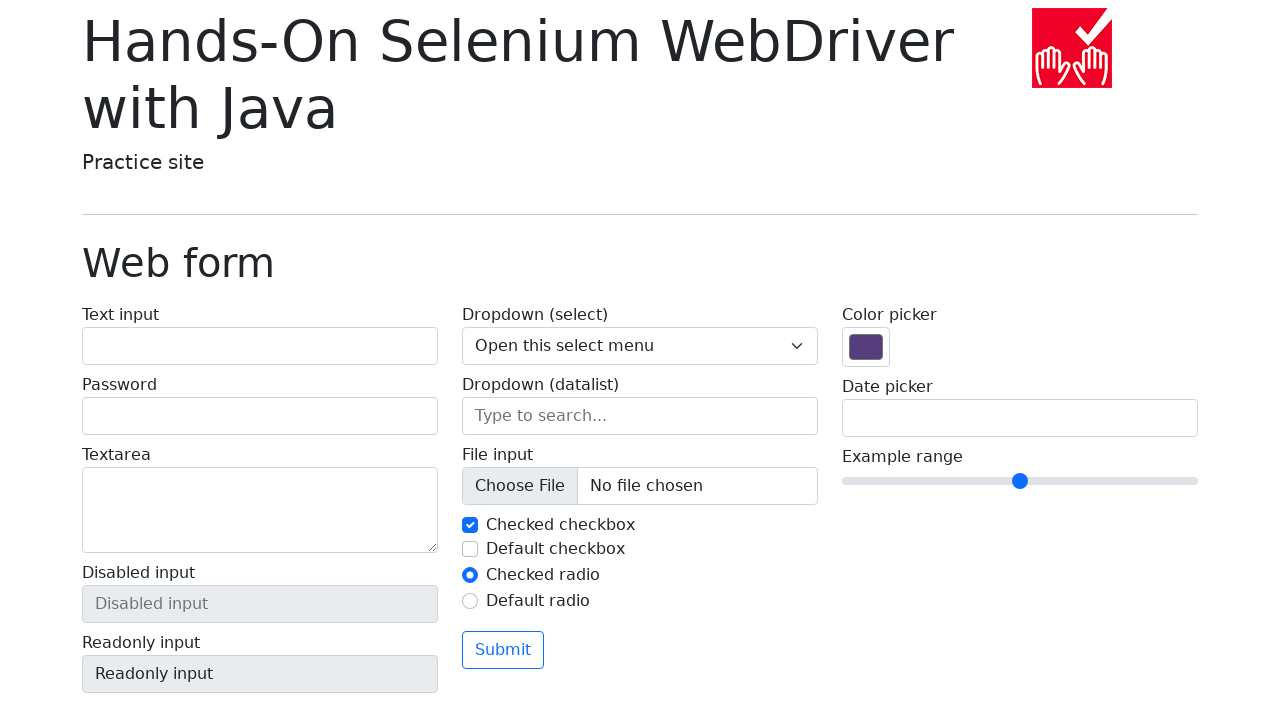

Located the select dropdown element
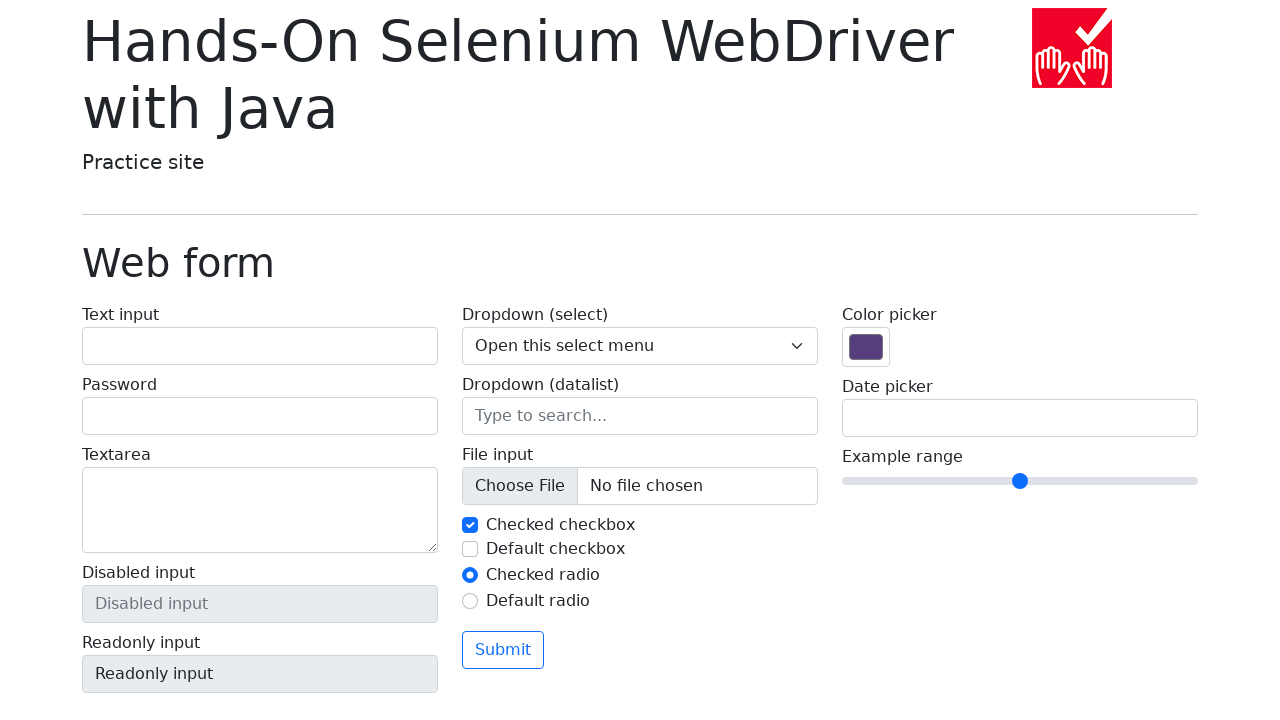

Verified default selected option is 'Open this select menu'
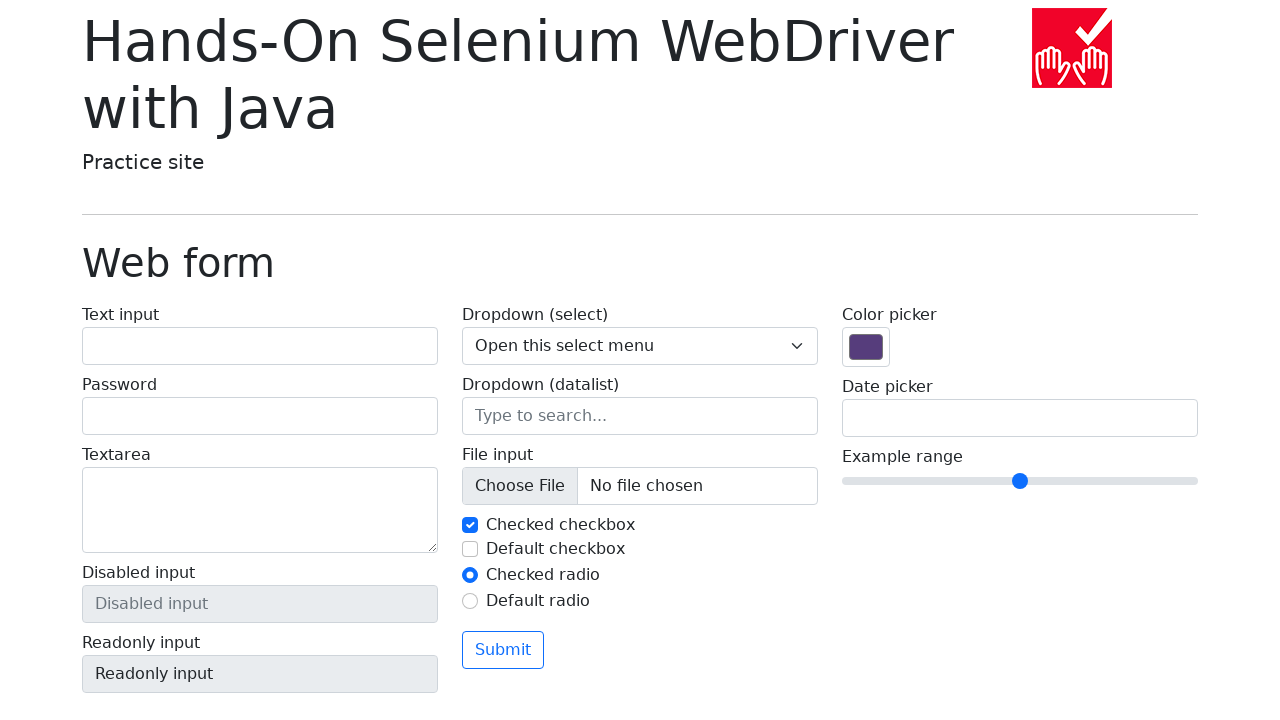

Selected option by index 1 ('One') on select[name='my-select']
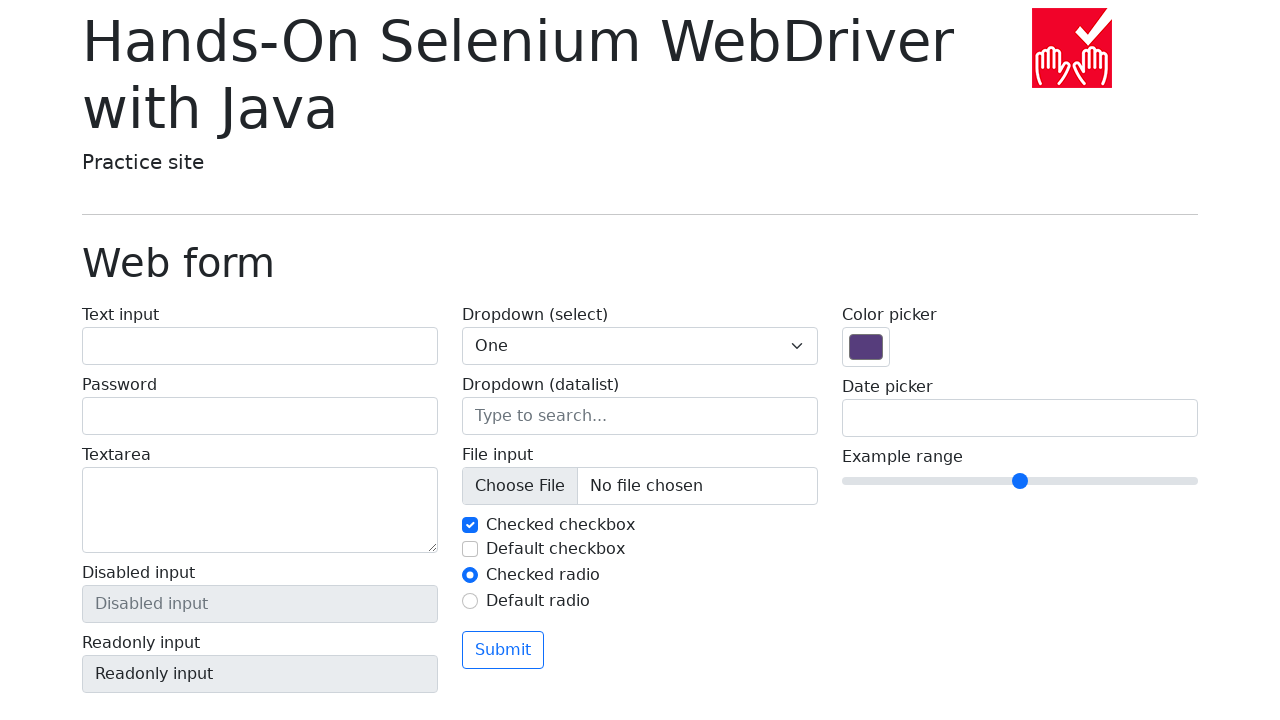

Verified selected option is 'One'
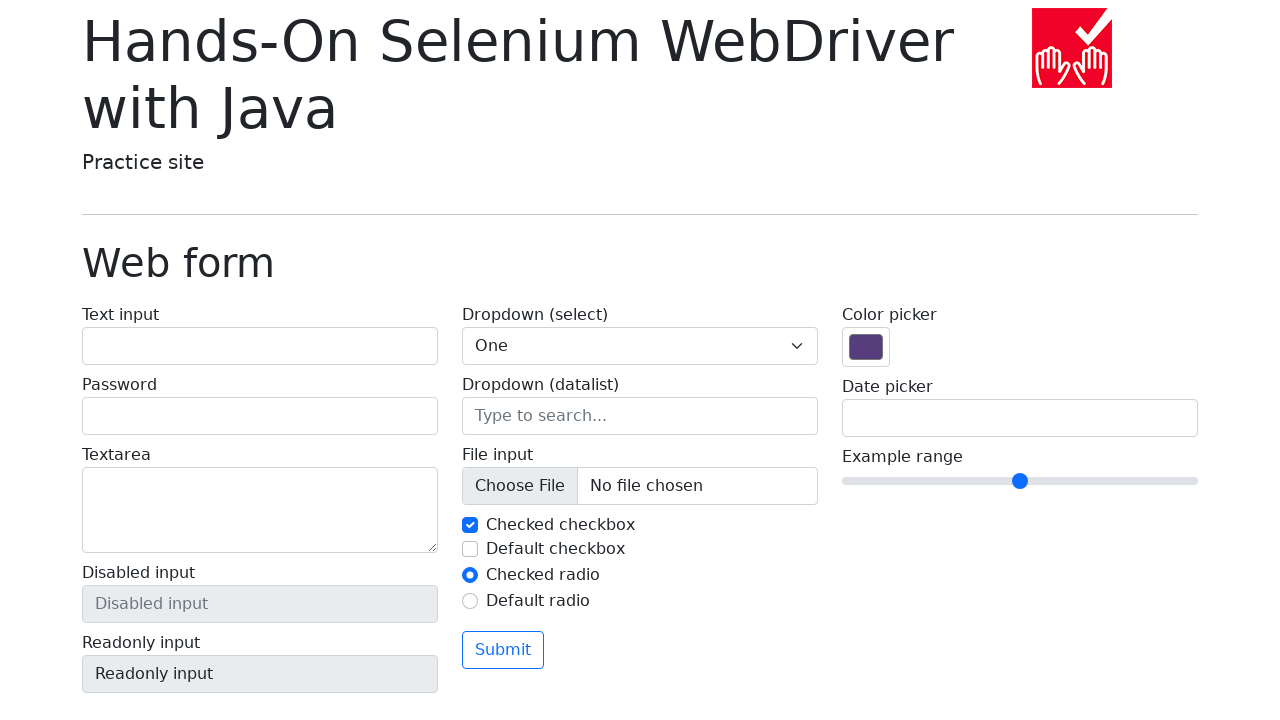

Selected option by value '2' ('Two') on select[name='my-select']
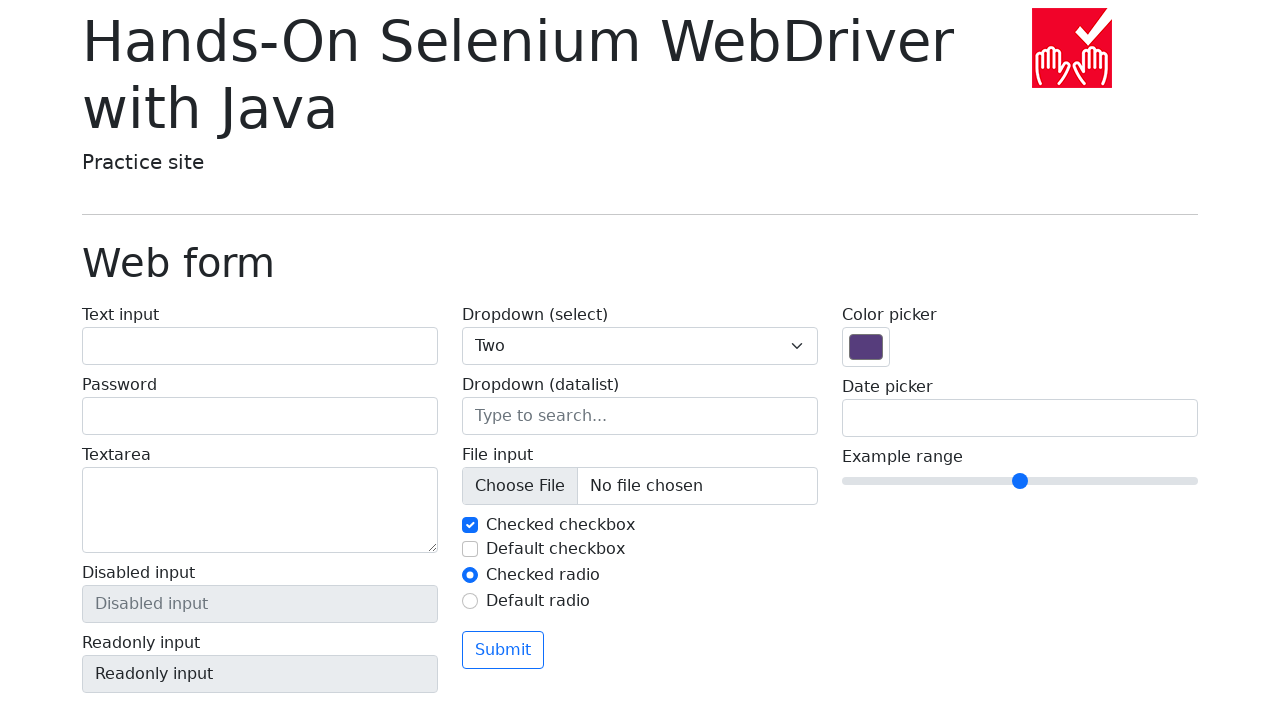

Verified selected option is 'Two'
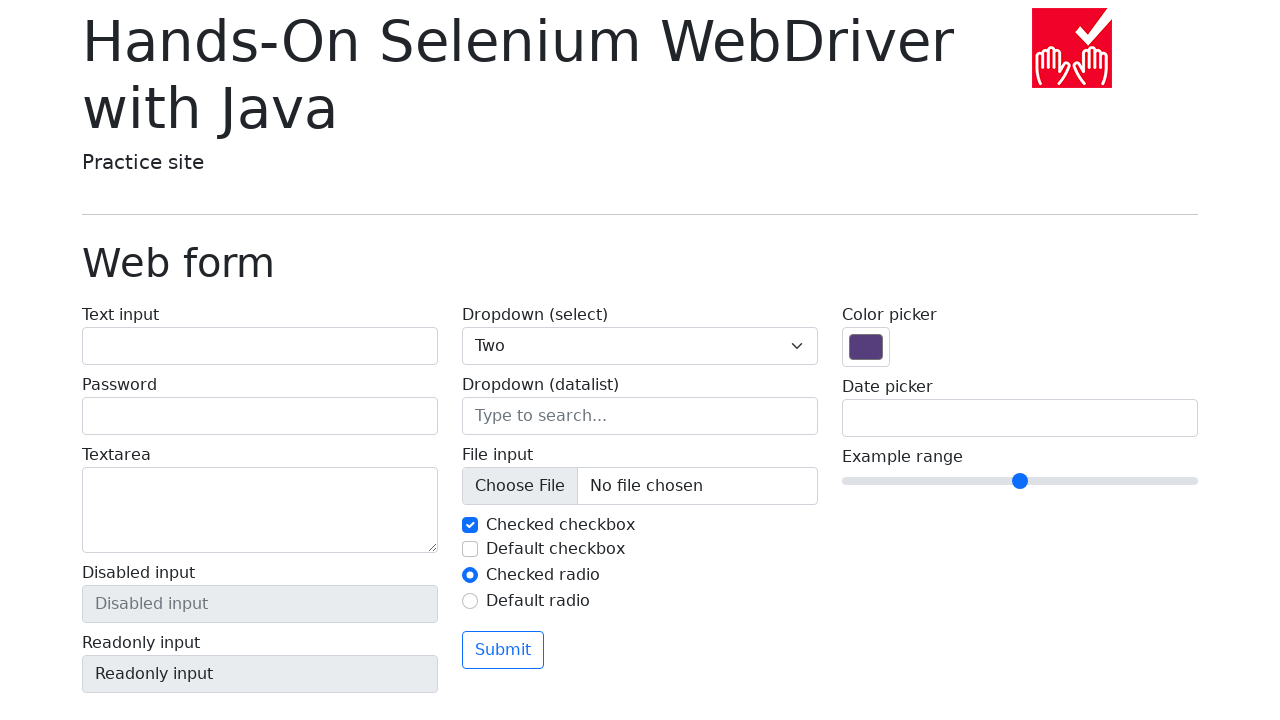

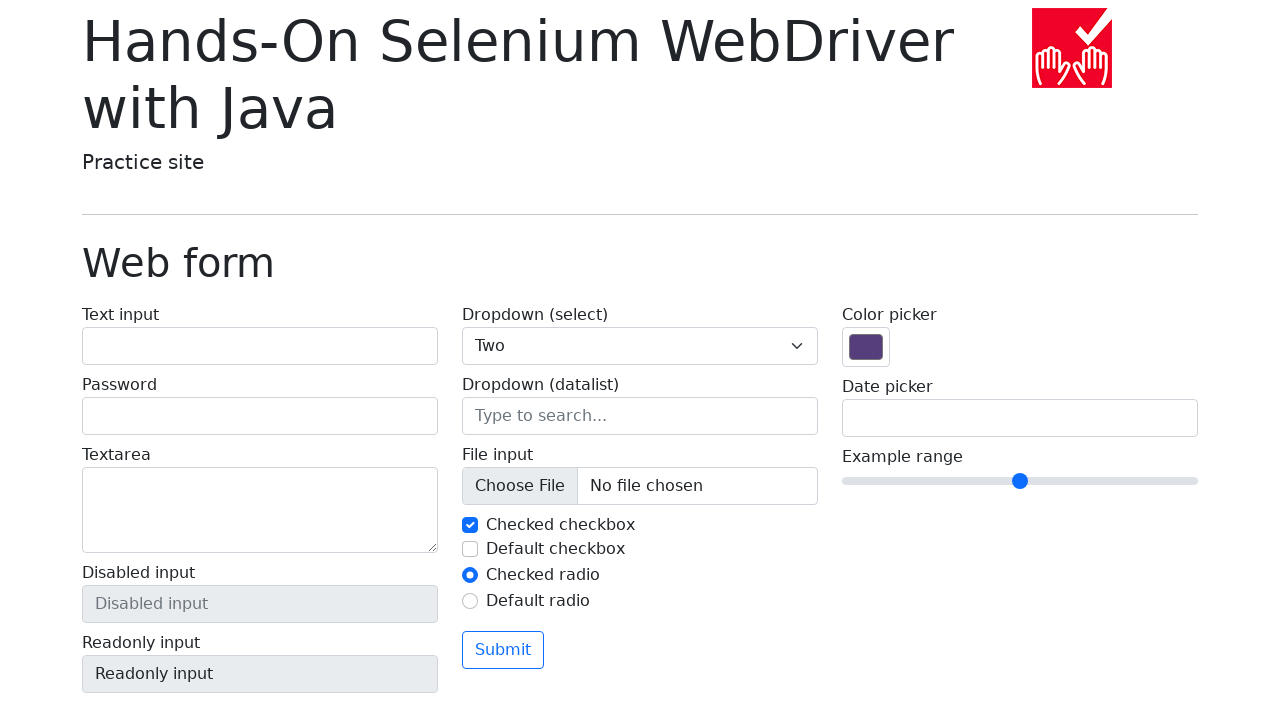